Tests the web tables functionality on DemoQA by navigating to Elements section, accessing Web Tables, and adding a new record with user information

Starting URL: https://demoqa.com/

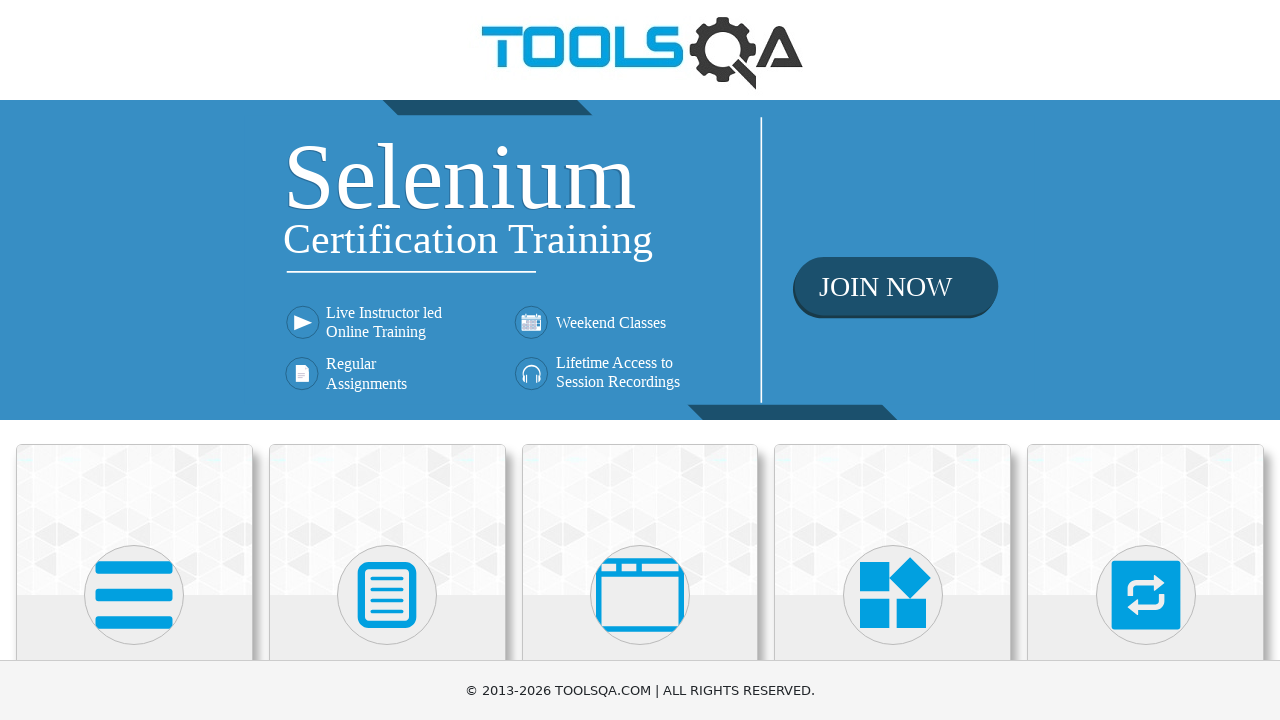

Clicked on Elements section at (134, 360) on xpath=//h5[normalize-space()='Elements']
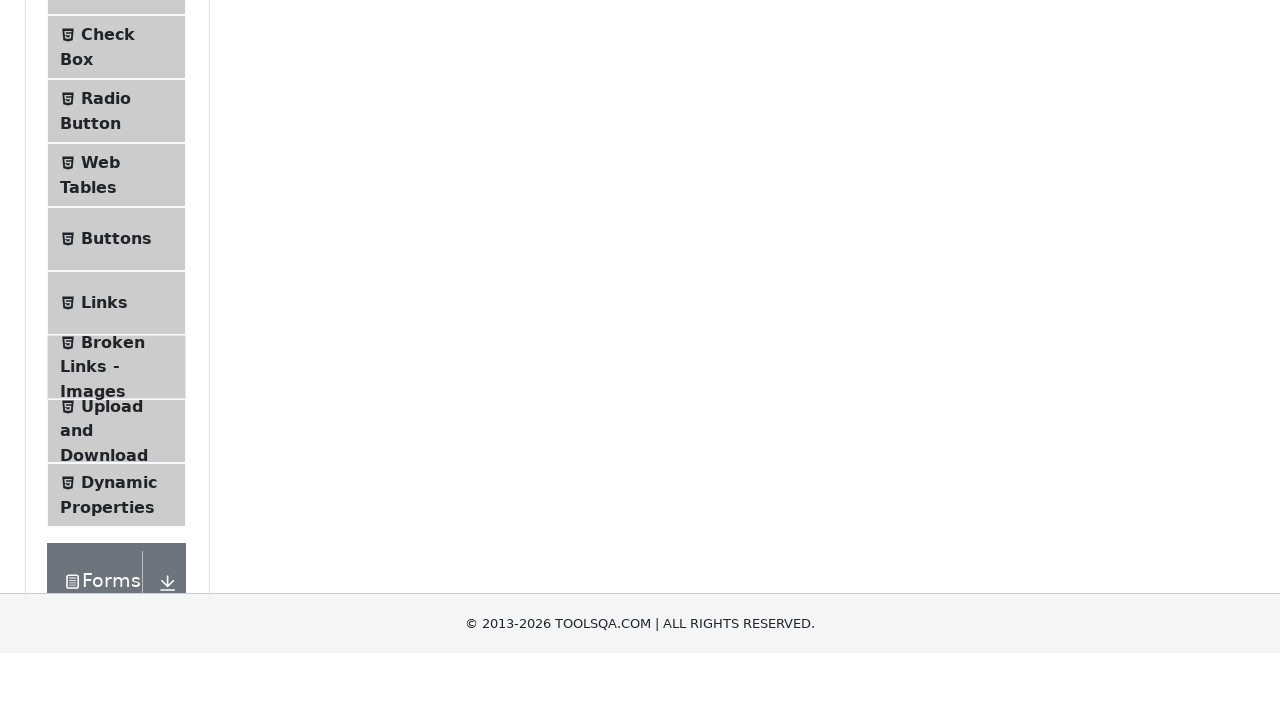

Selected Web Tables from the menu at (100, 440) on xpath=//span[contains(text(),'Web Tables')]
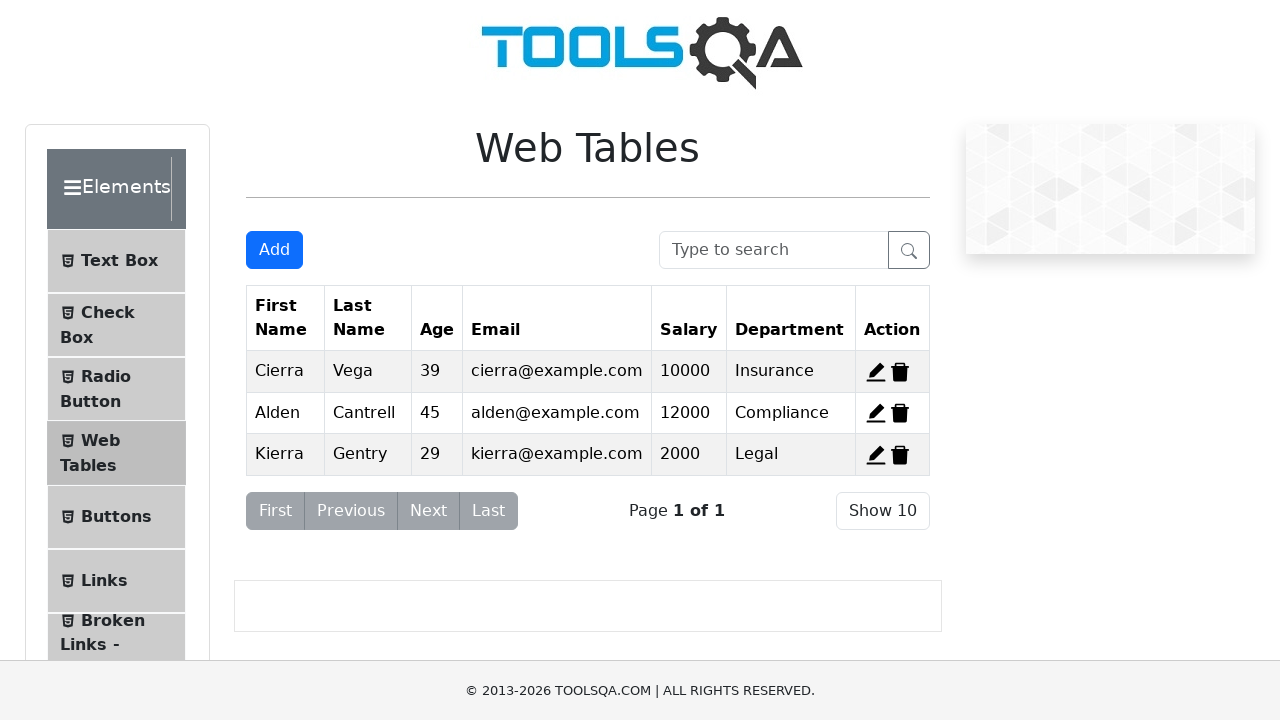

Clicked Add button to create new record at (274, 250) on #addNewRecordButton
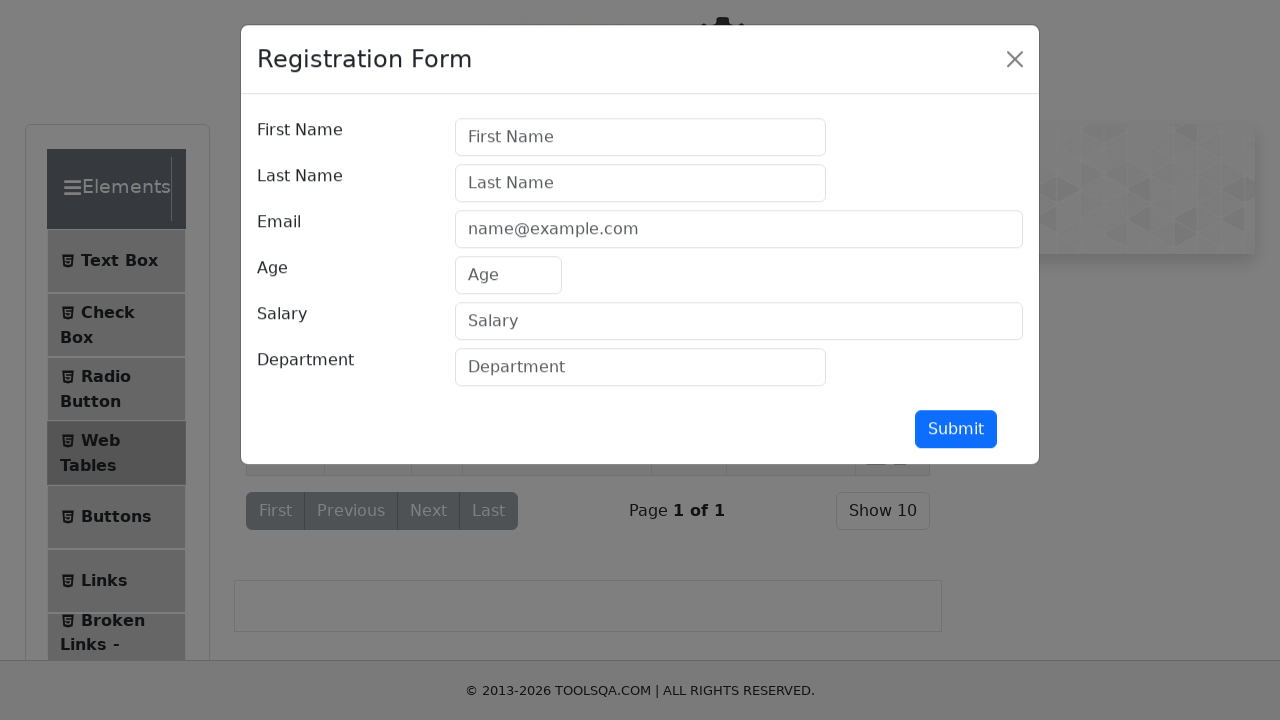

Filled in first name field with 'John' on #firstName
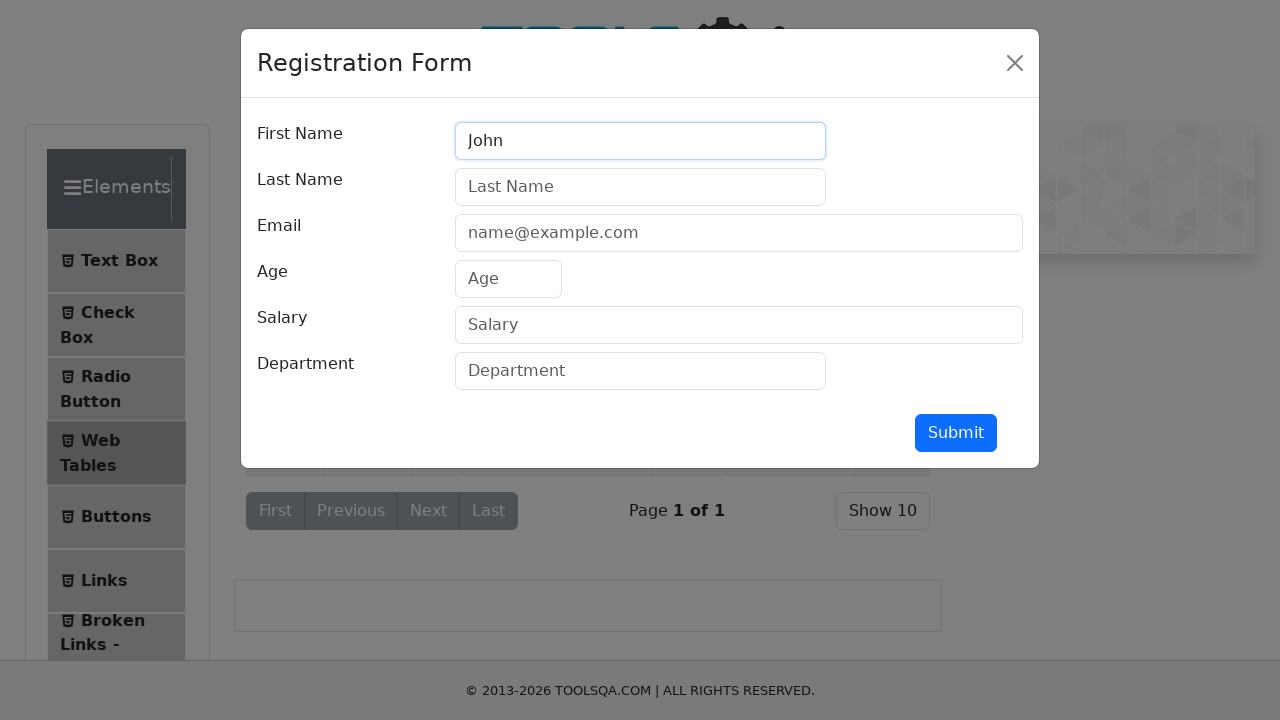

Filled in last name field with 'Smith' on #lastName
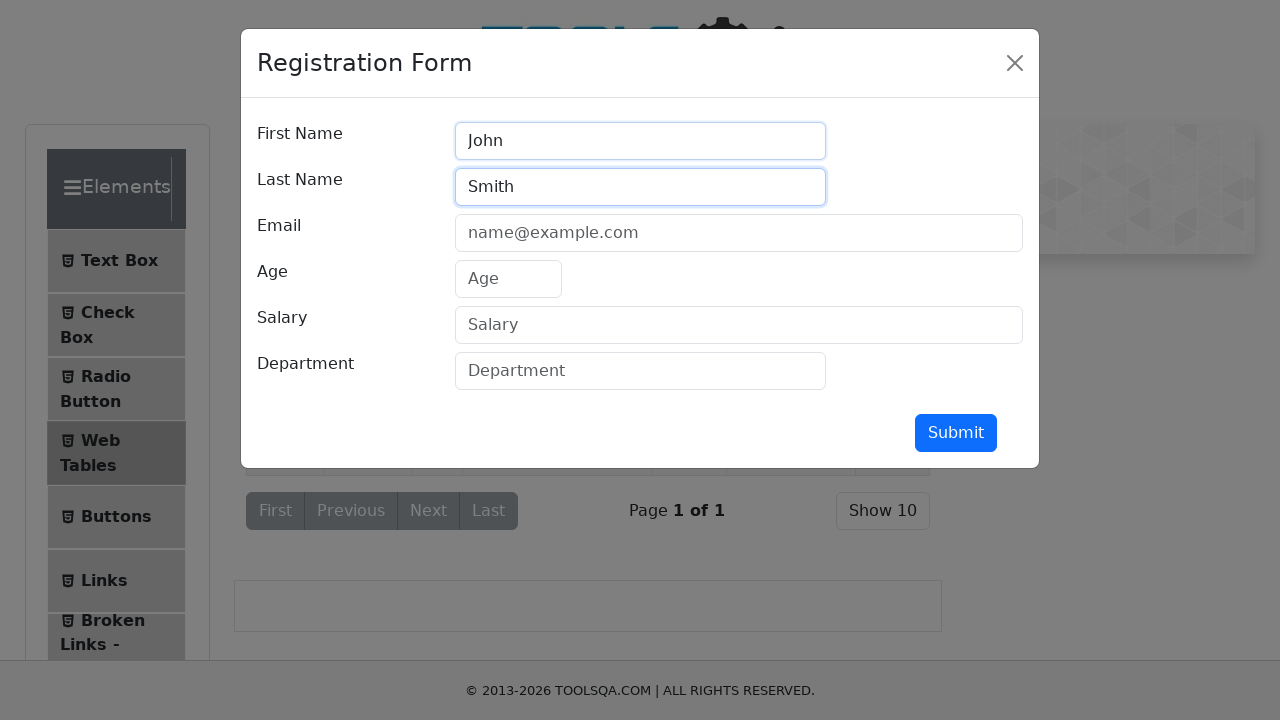

Filled in email field with 'john.smith@example.com' on #userEmail
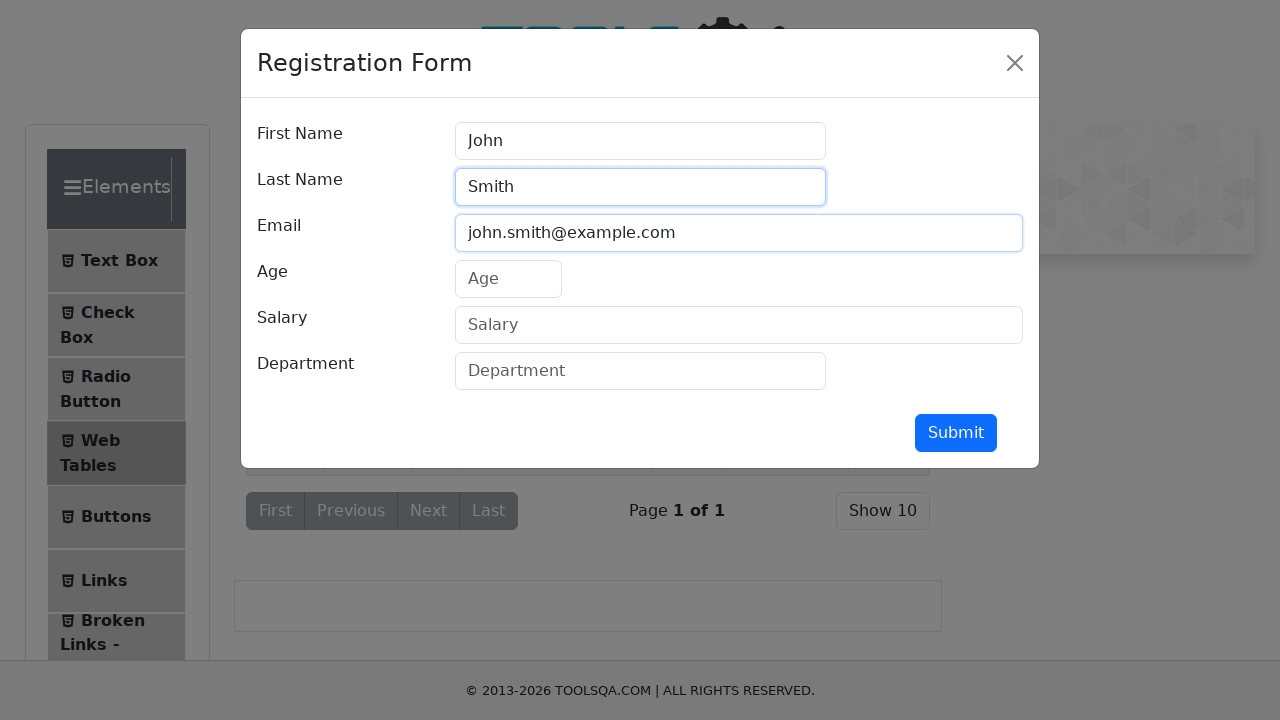

Filled in age field with '28' on #age
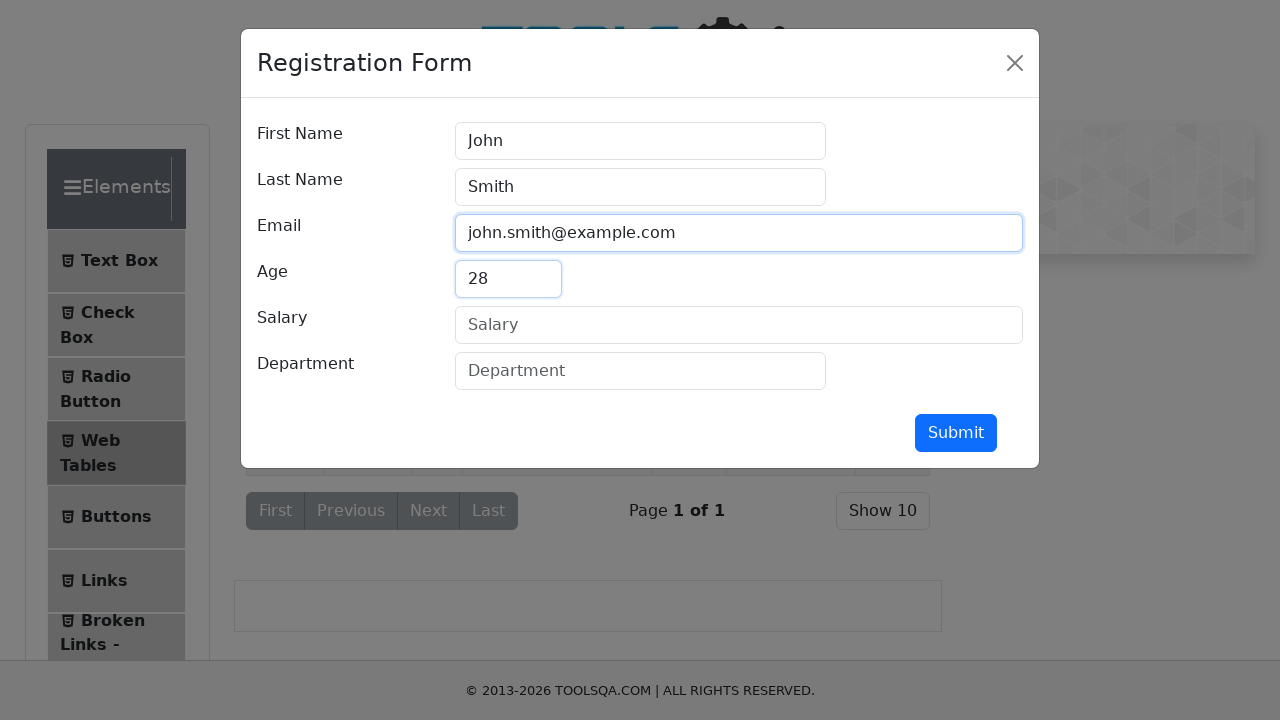

Filled in salary field with '55000' on #salary
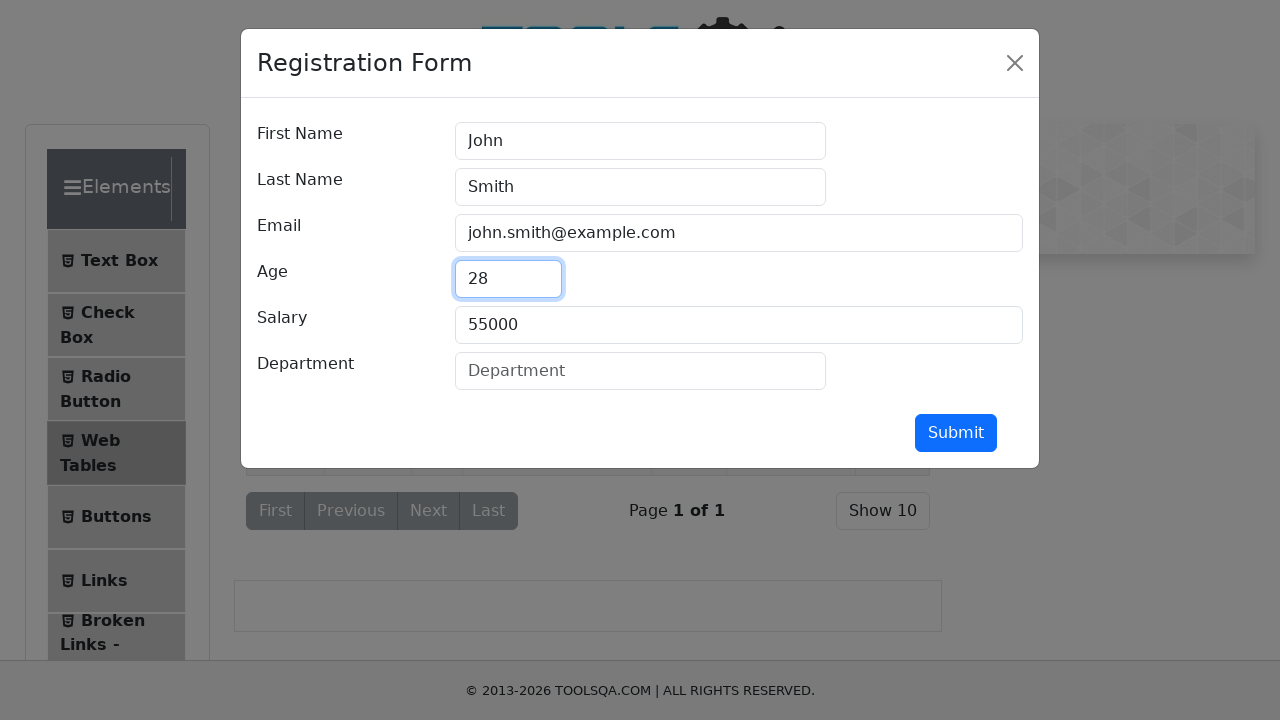

Filled in department field with 'Engineering' on #department
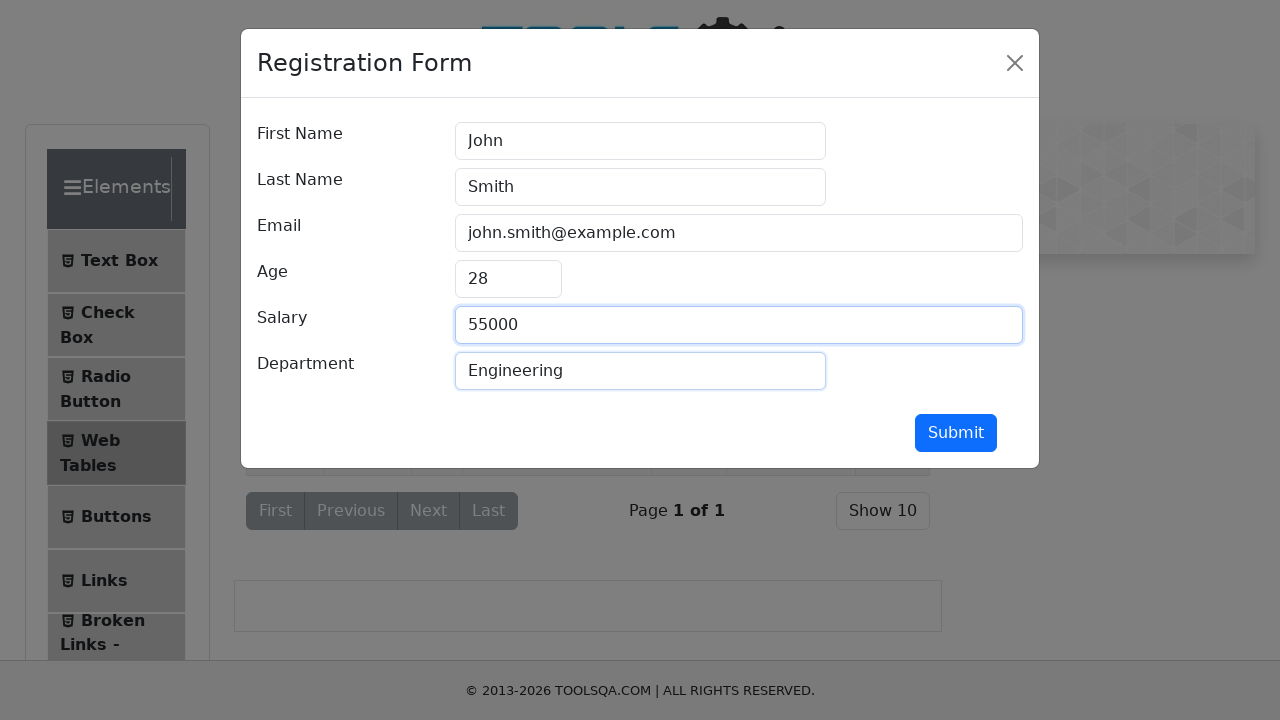

Clicked submit button to add new record at (956, 433) on #submit
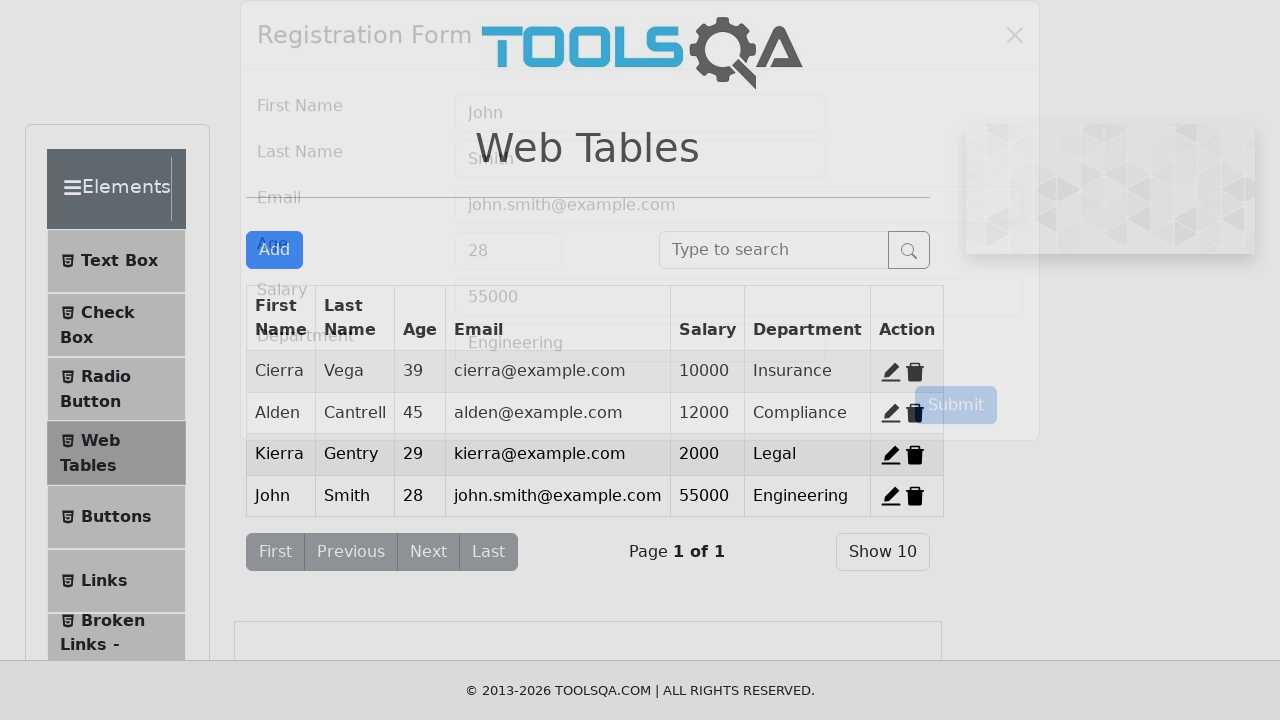

Searched for newly added record with name 'John' on //input[@id='searchBox']
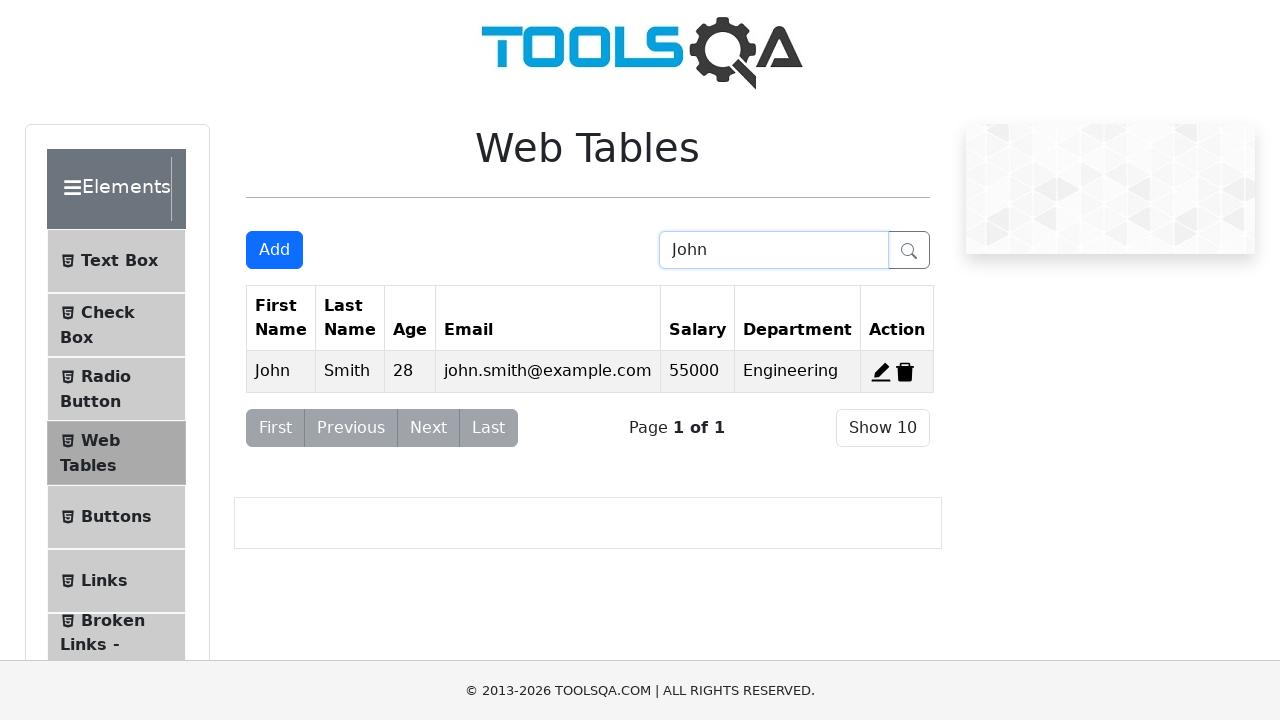

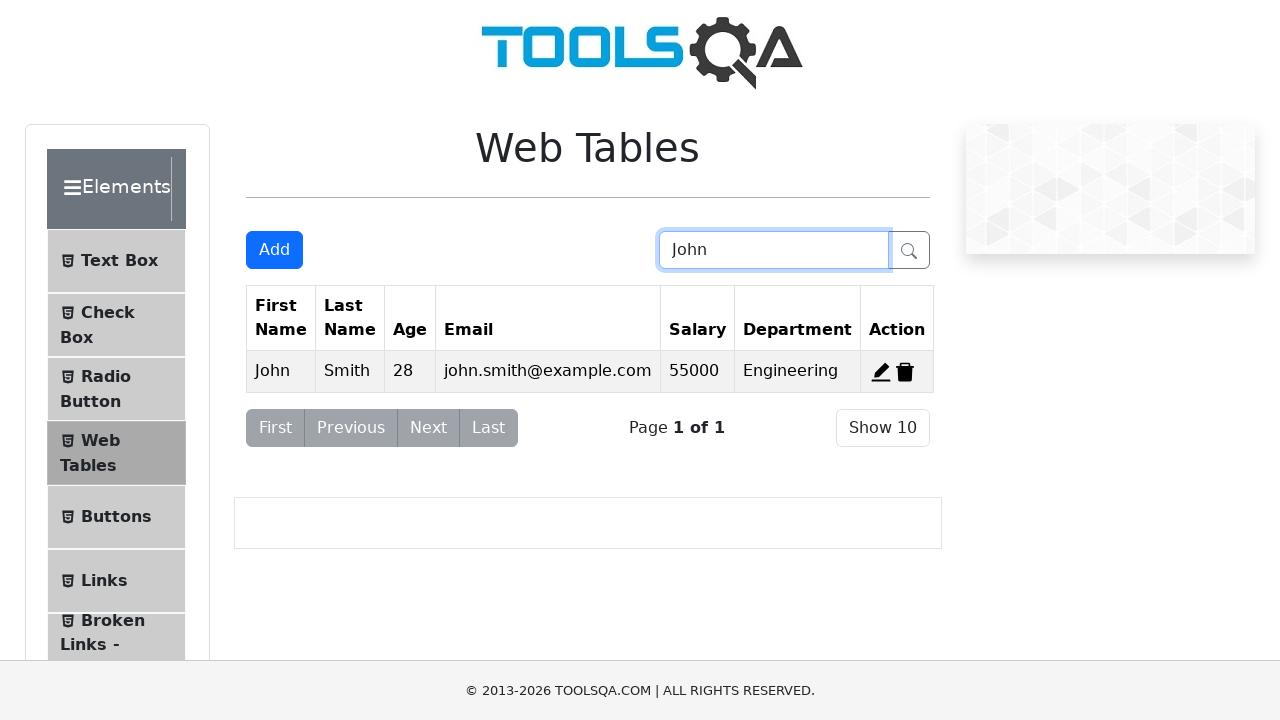